Tests registration form with a password less than 8 characters and verifies the alert message

Starting URL: http://Automationbykrishna.com

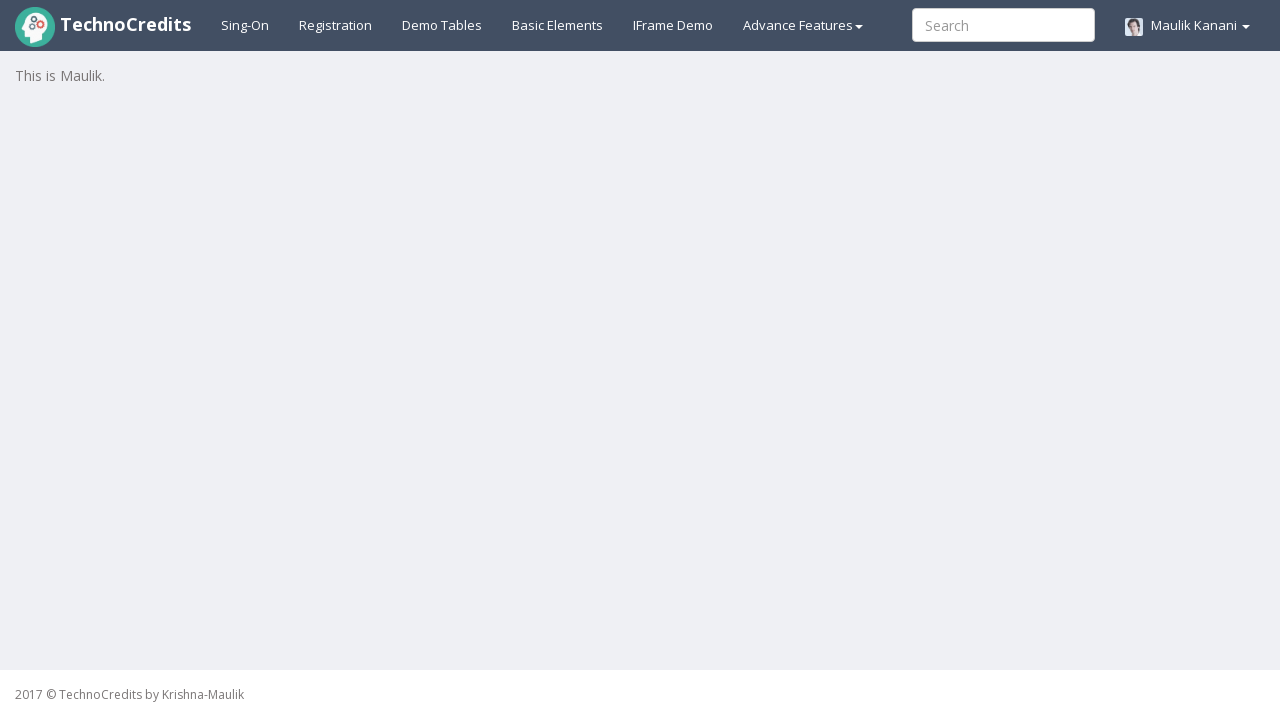

Clicked on registration link at (336, 25) on #registration2
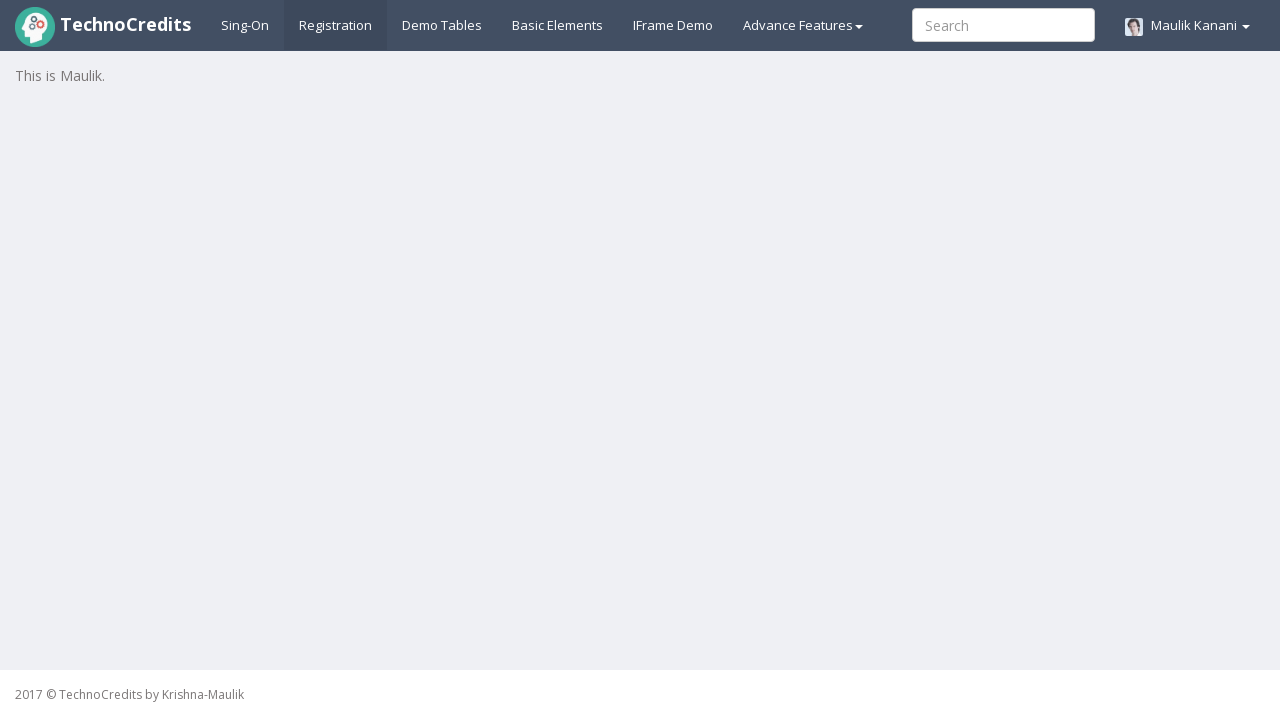

Waited for registration form to load
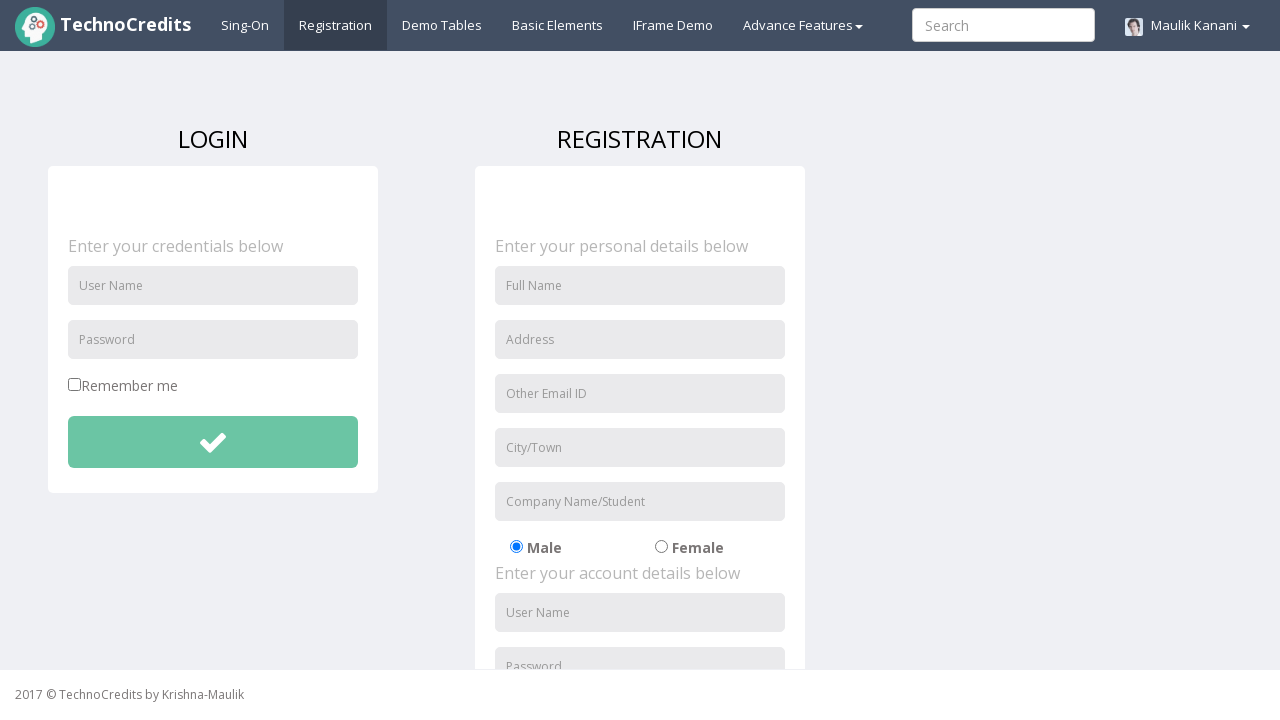

Filled email field with 'samikshagadakh24@gmail.com' on //input[@id='unameSignin']
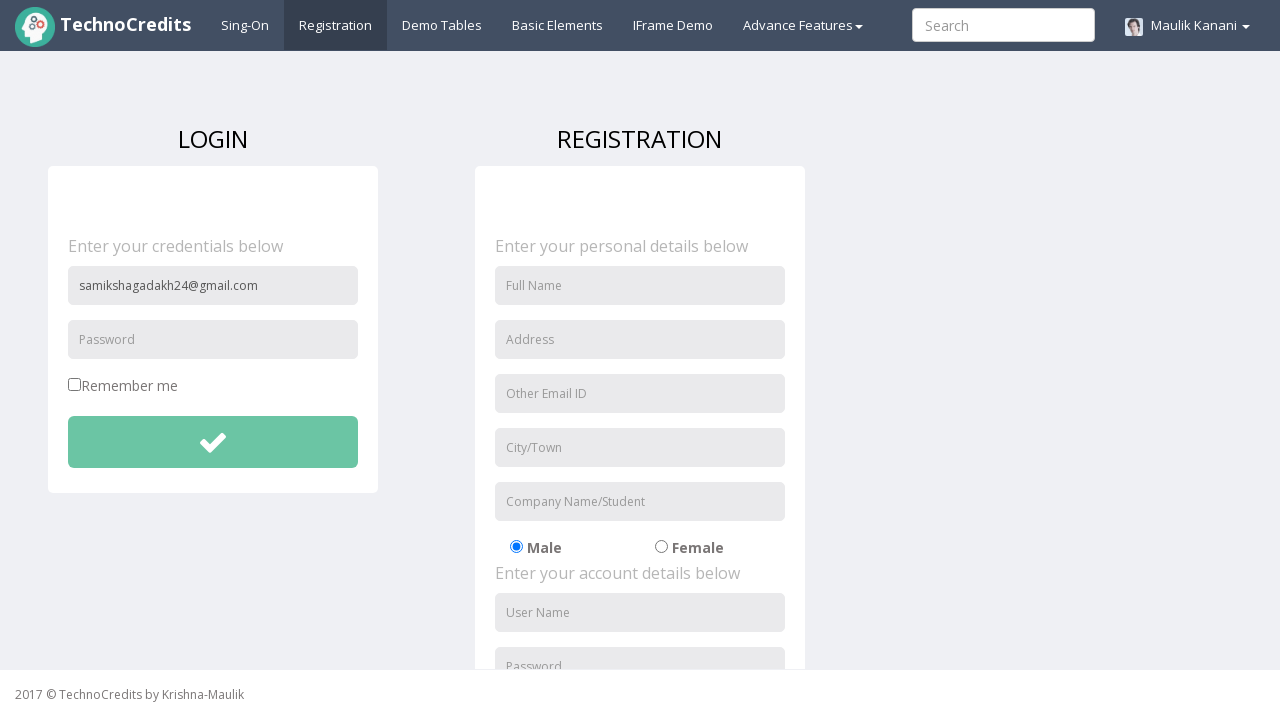

Filled password field with 'sami123' (less than 8 characters) on //input[@id='pwdSignin']
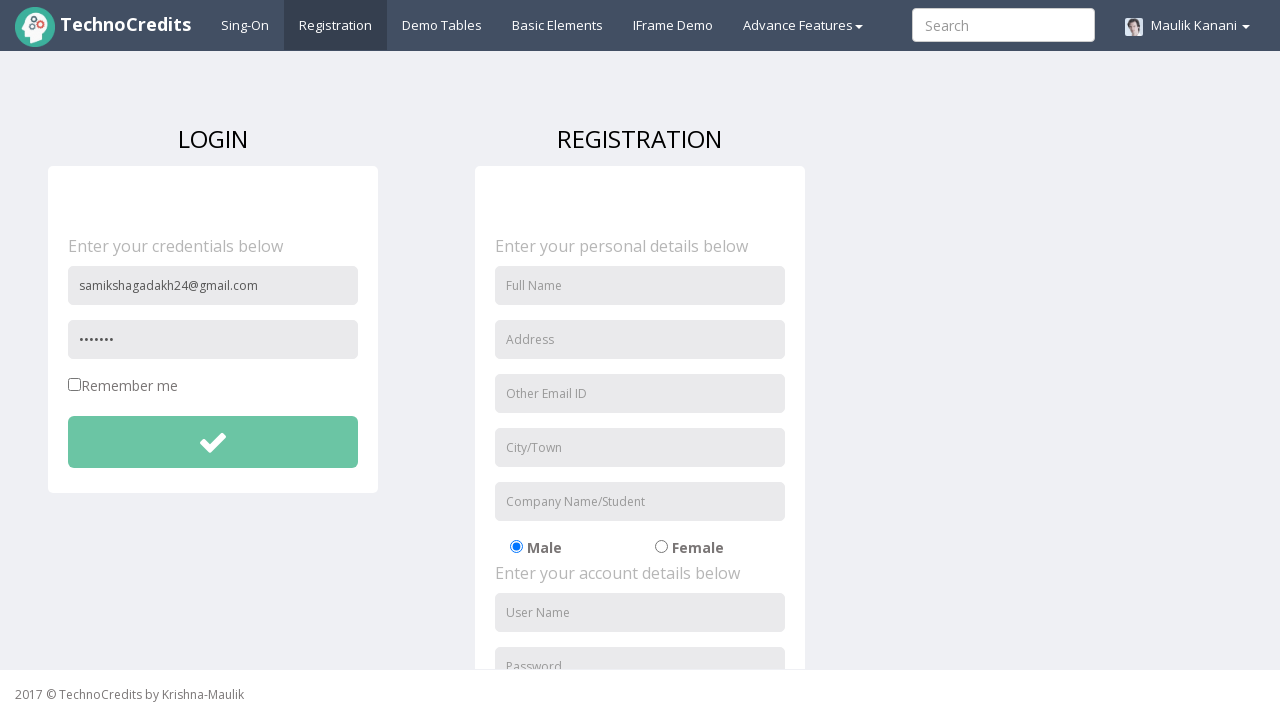

Clicked submit button to register at (213, 442) on xpath=//button[@id='btnsubmitdetails']
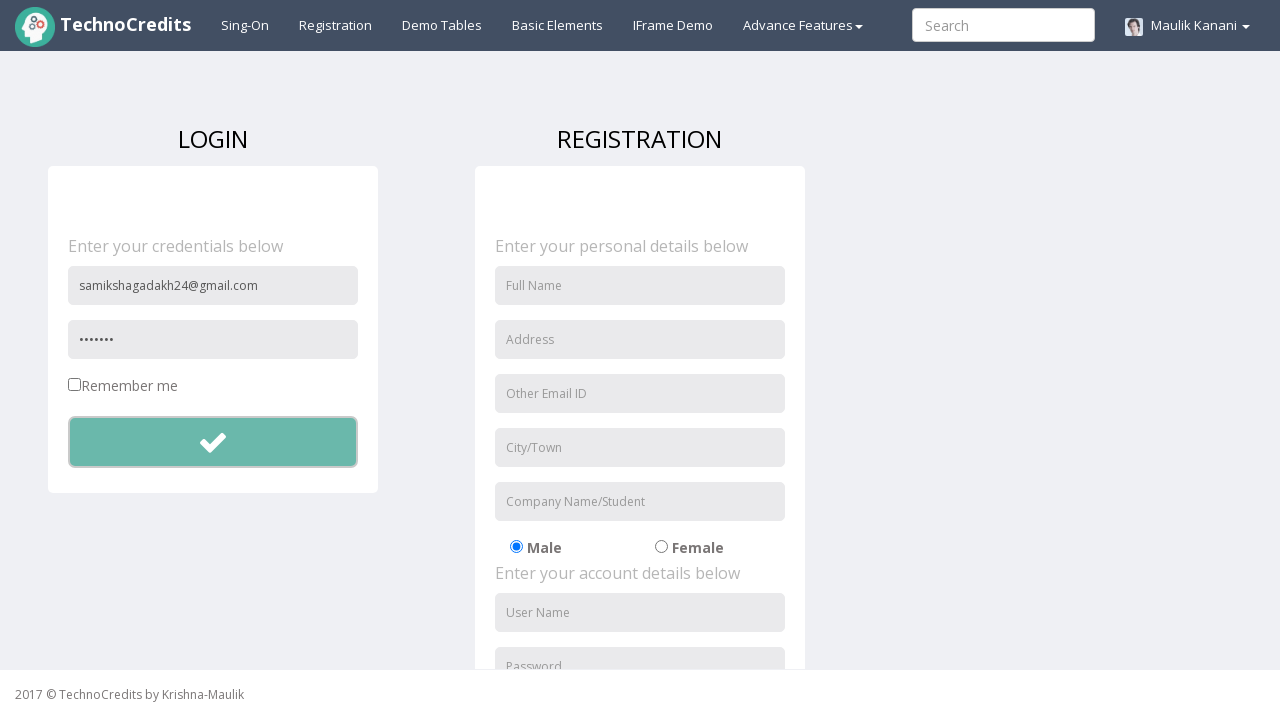

Set up dialog handler to accept alerts
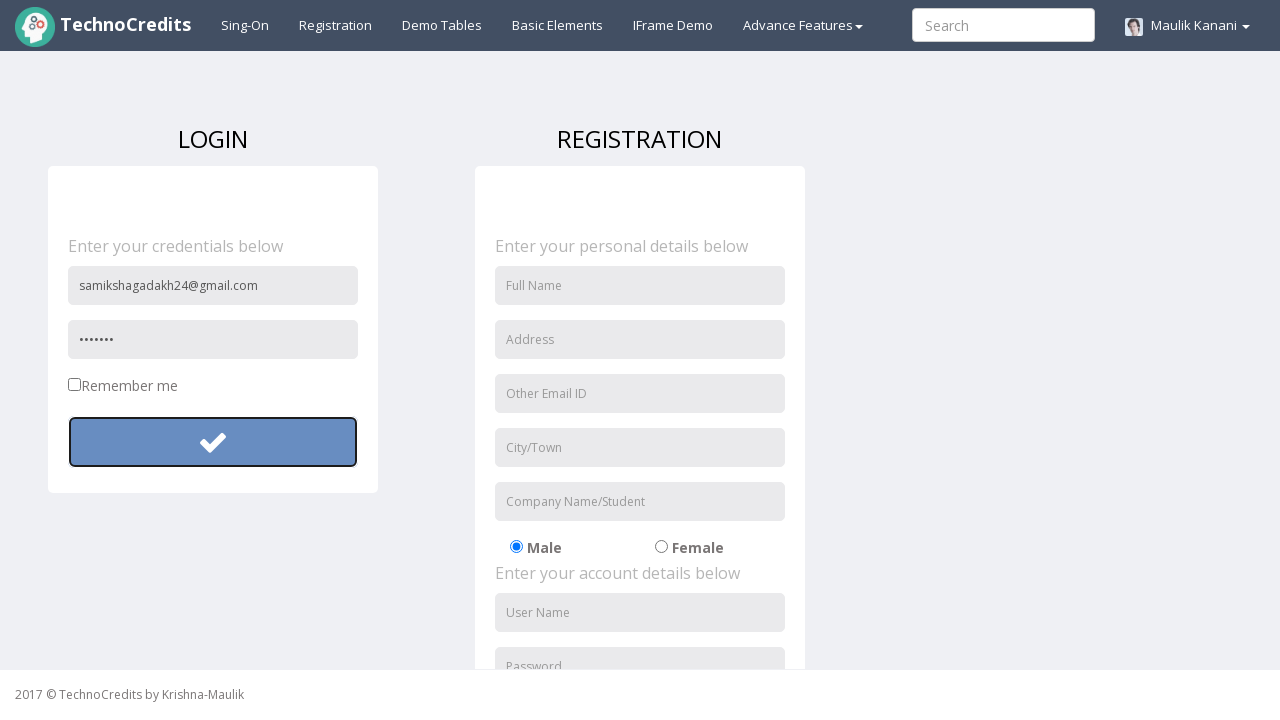

Waited for alert message to be handled
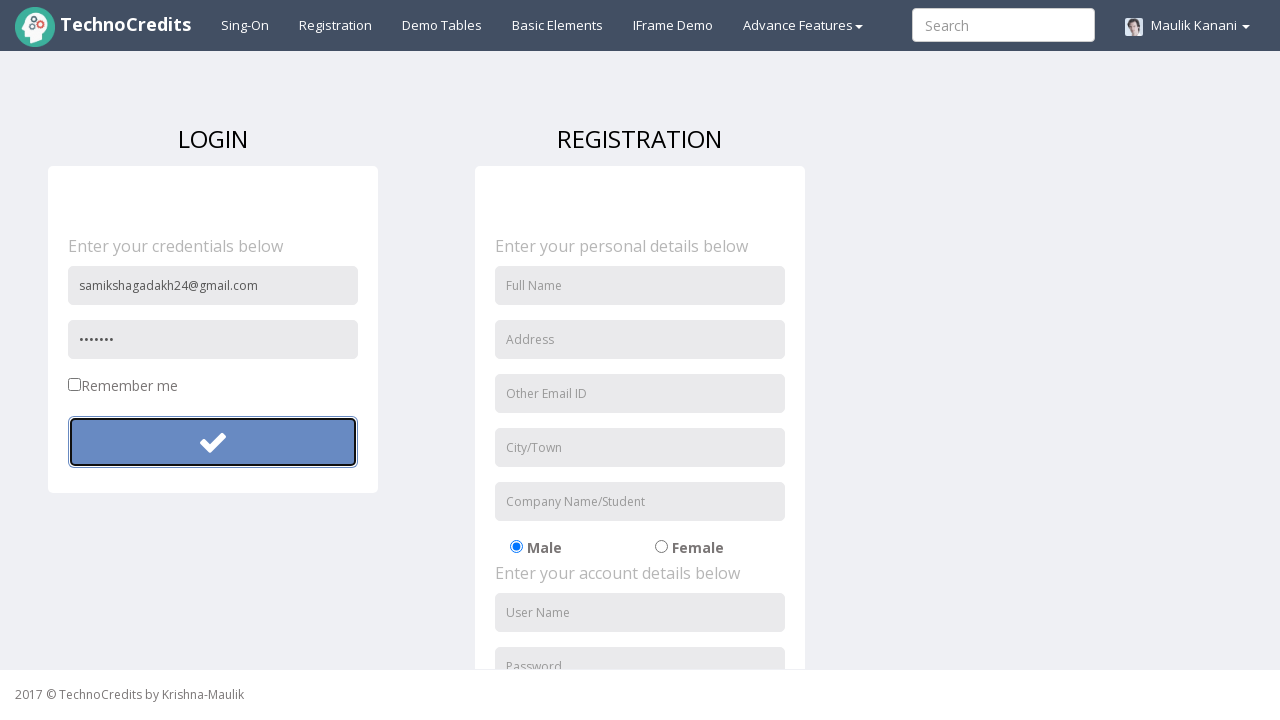

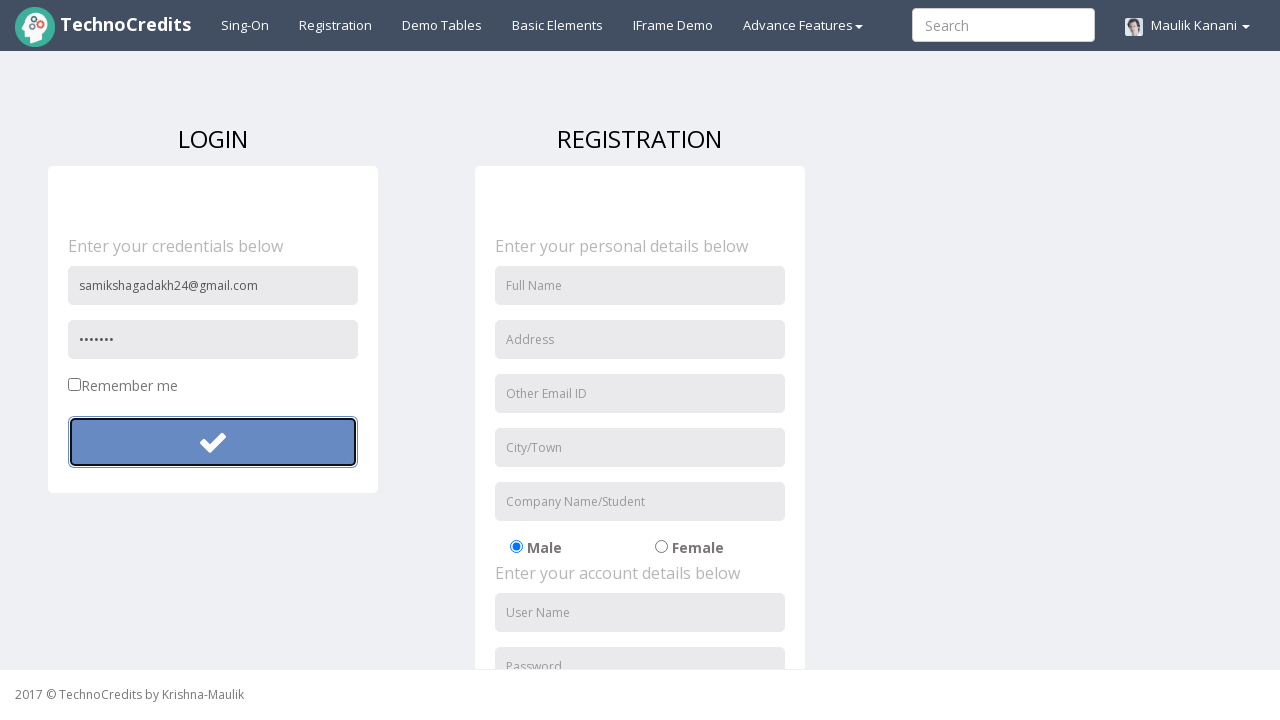